Tests the contact form validation by navigating to the contact page, filling out the form with an invalid email address, submitting it, and verifying that an email validation error message appears.

Starting URL: https://www.consultoriaglobal.com.ar/cgweb/

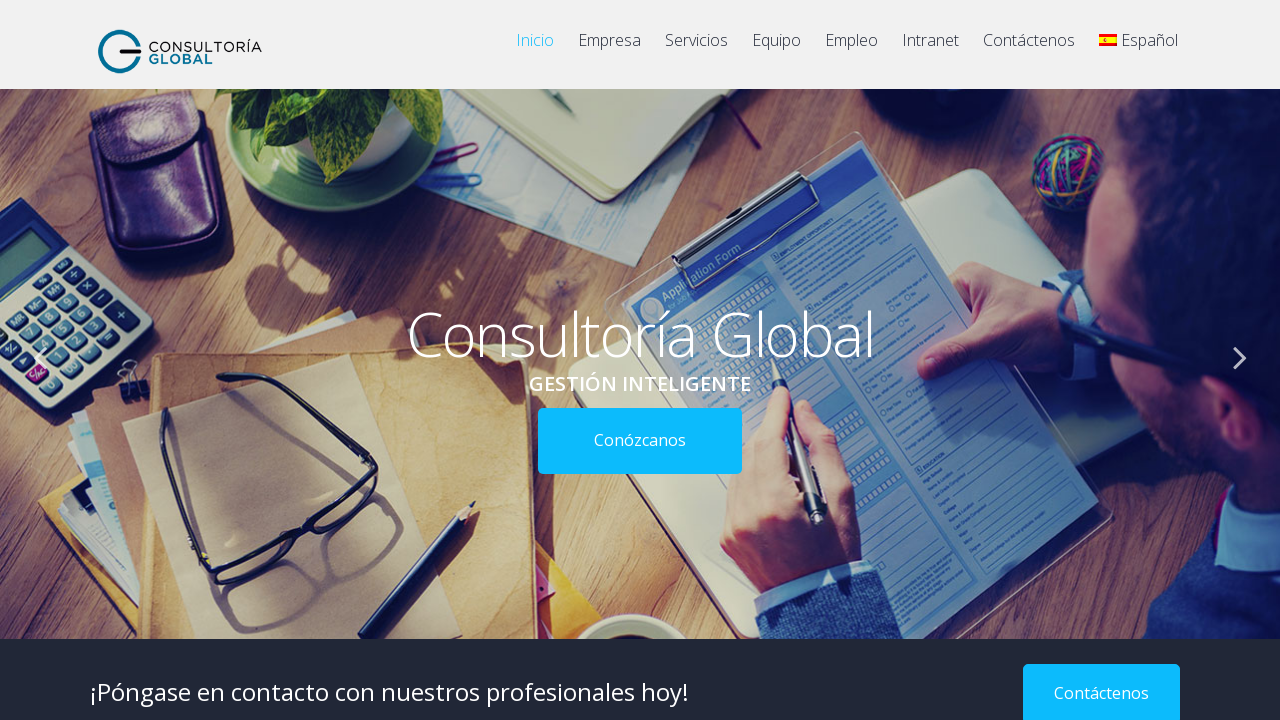

Contact menu item selector is ready
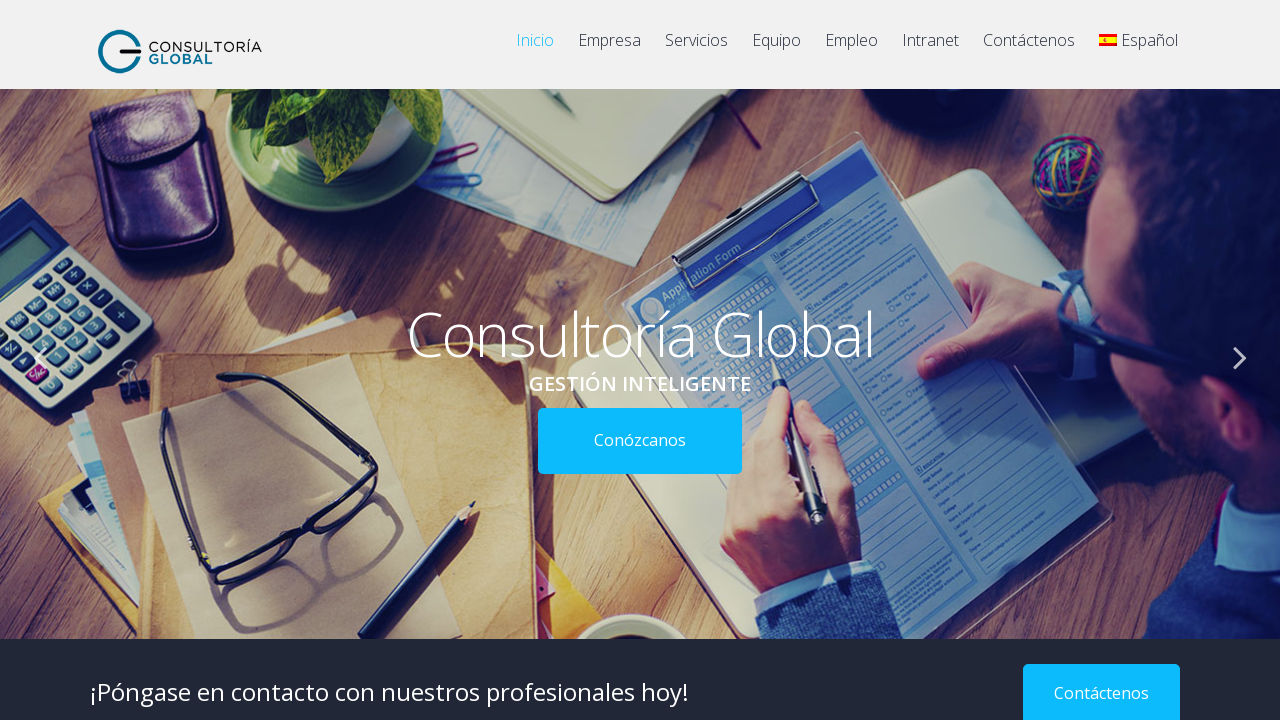

Clicked on Contact menu item at (1029, 50) on #menu-item-1364
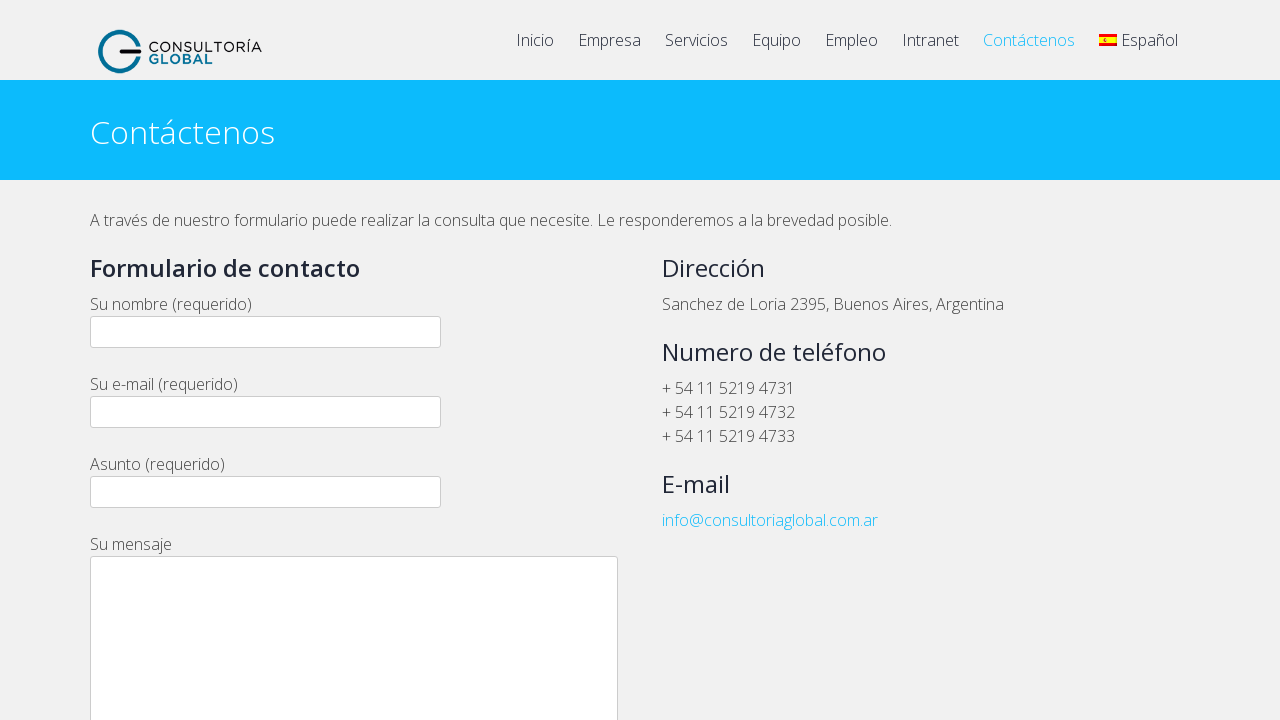

Name input field is ready
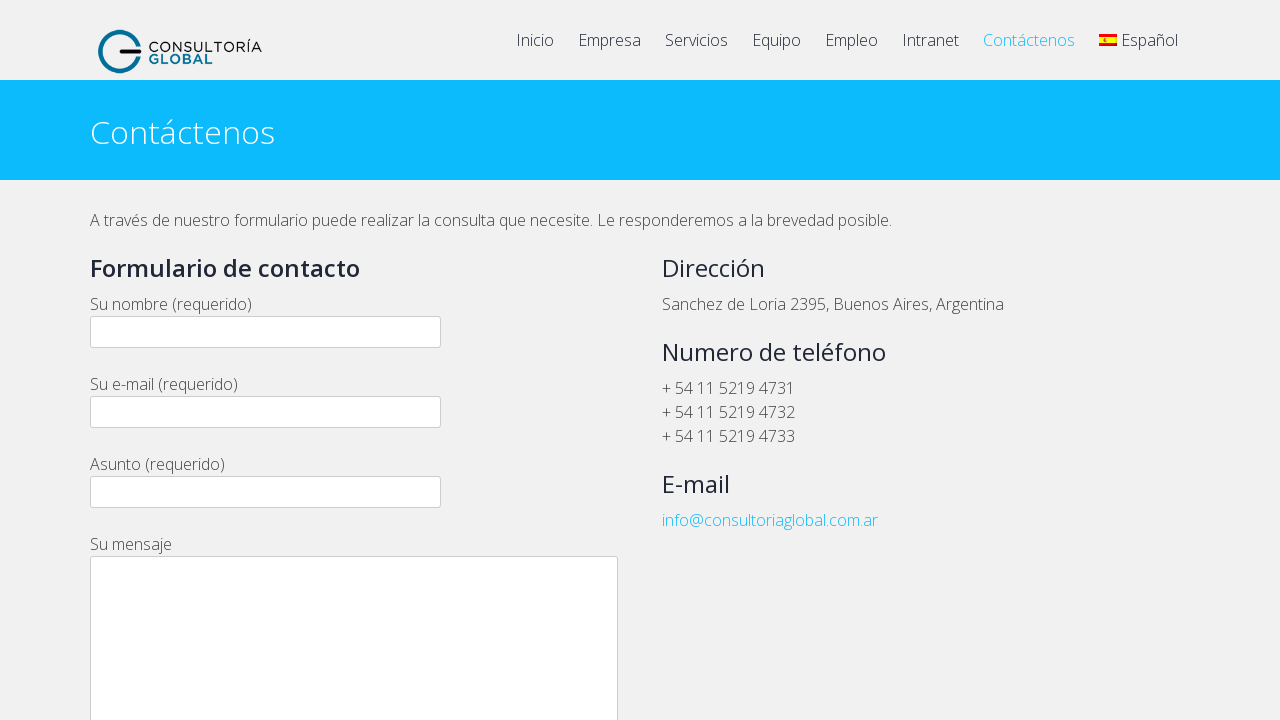

Filled name field with 'Juan Pérez' on input[name='your-name']
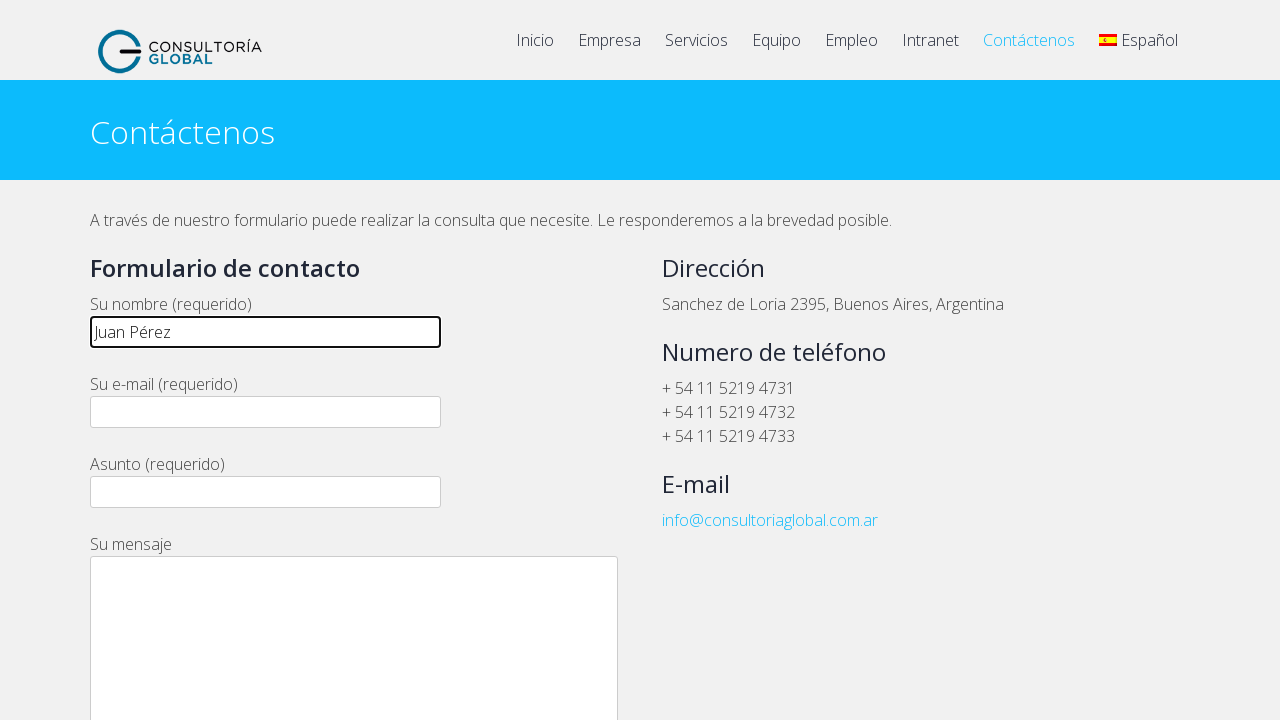

Filled email field with invalid email 'mail.erroneo' on input[name='your-email']
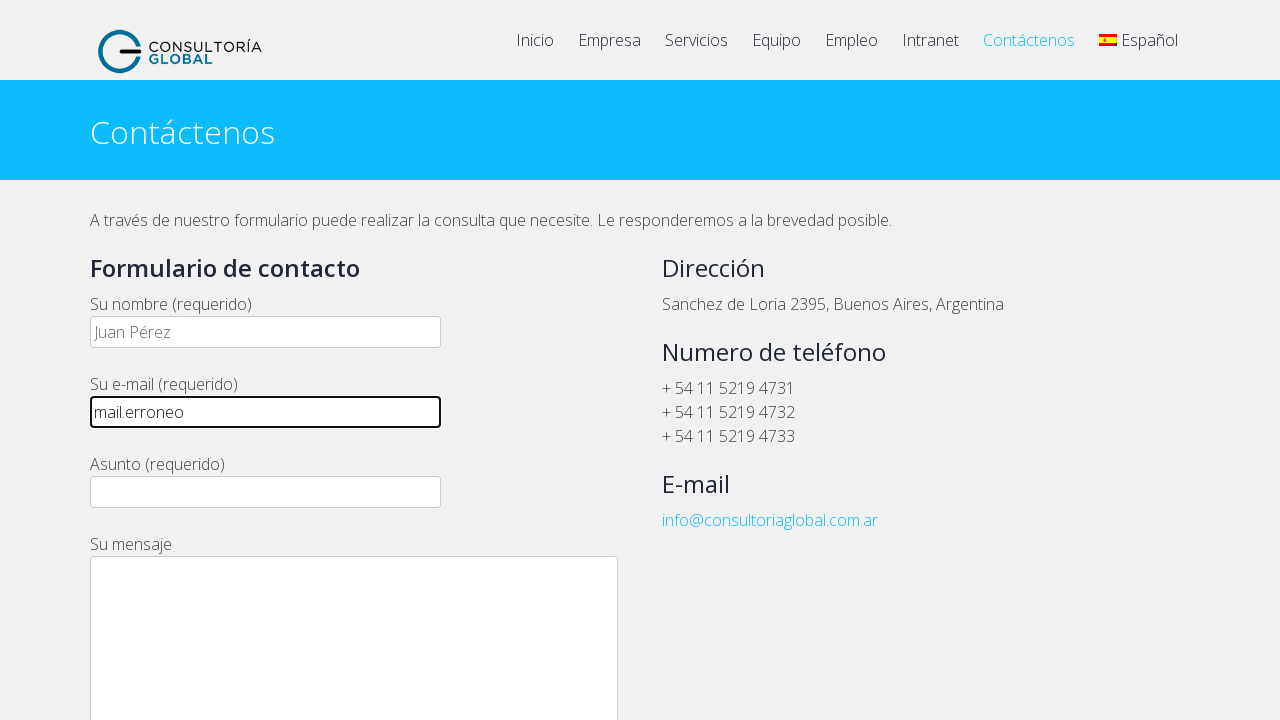

Filled subject field with 'Solicitud de información' on input[name='your-subject']
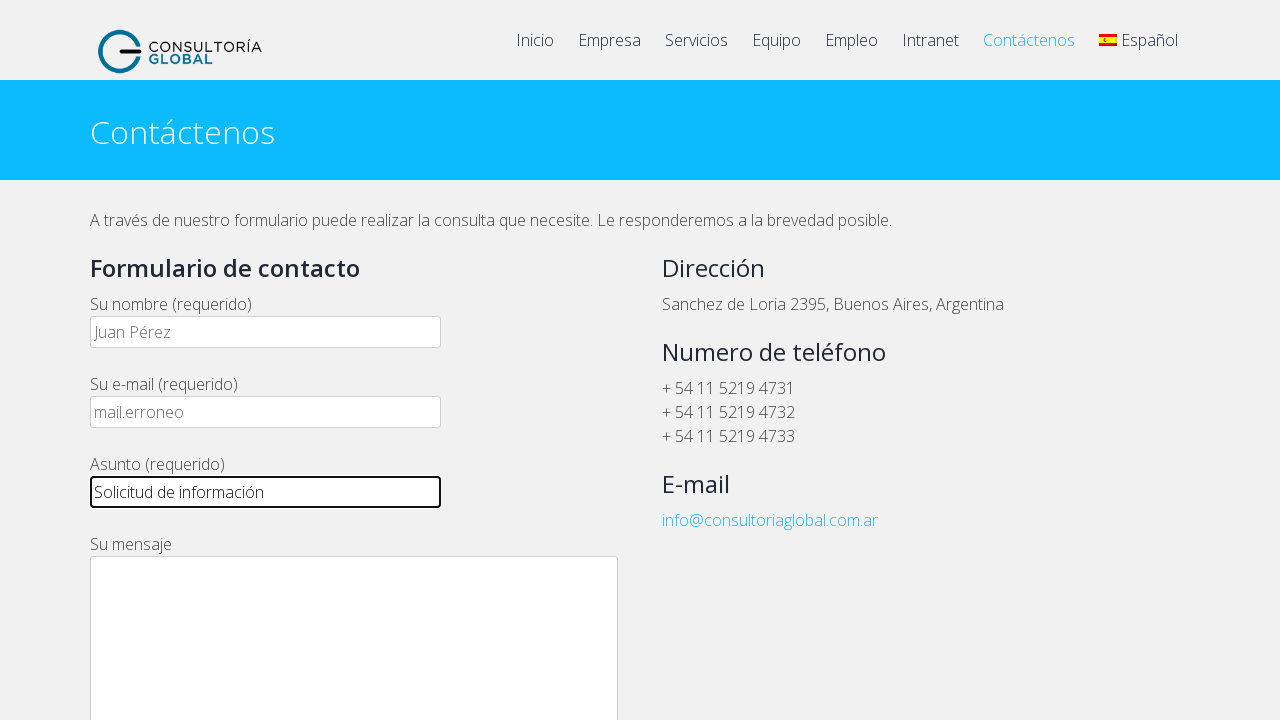

Filled message field with test message on textarea[name='your-message']
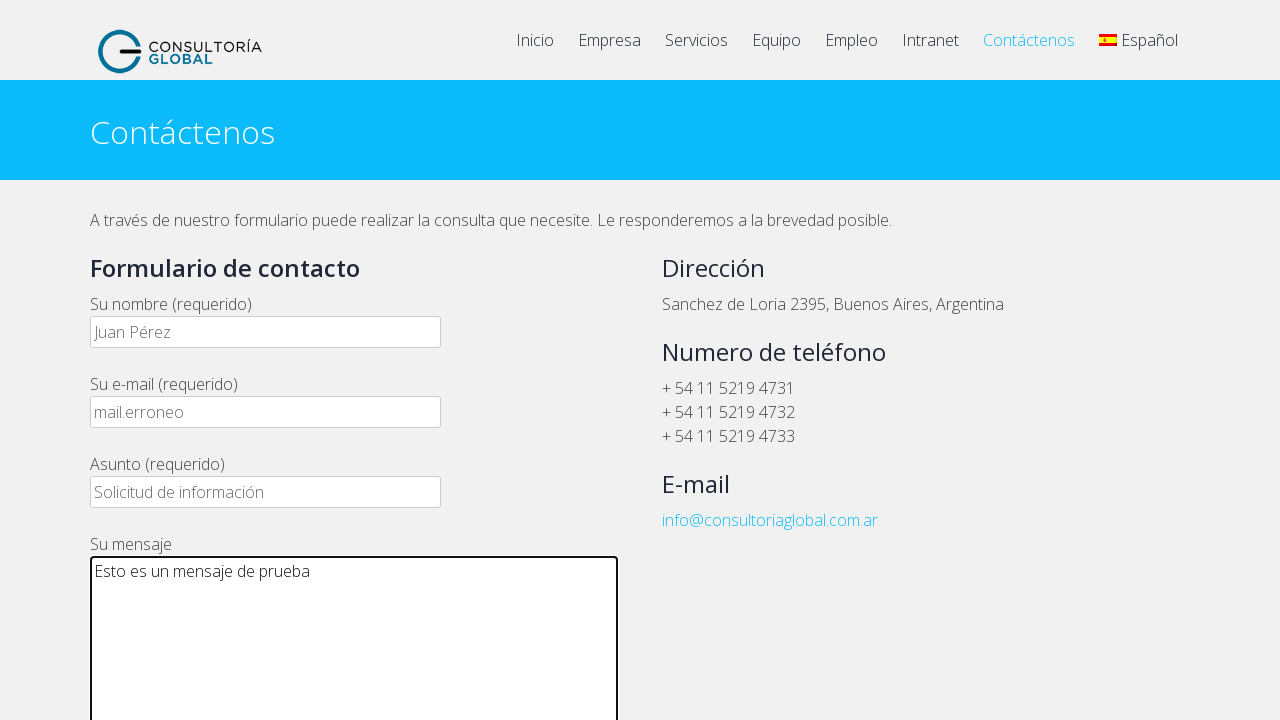

Submit button is ready
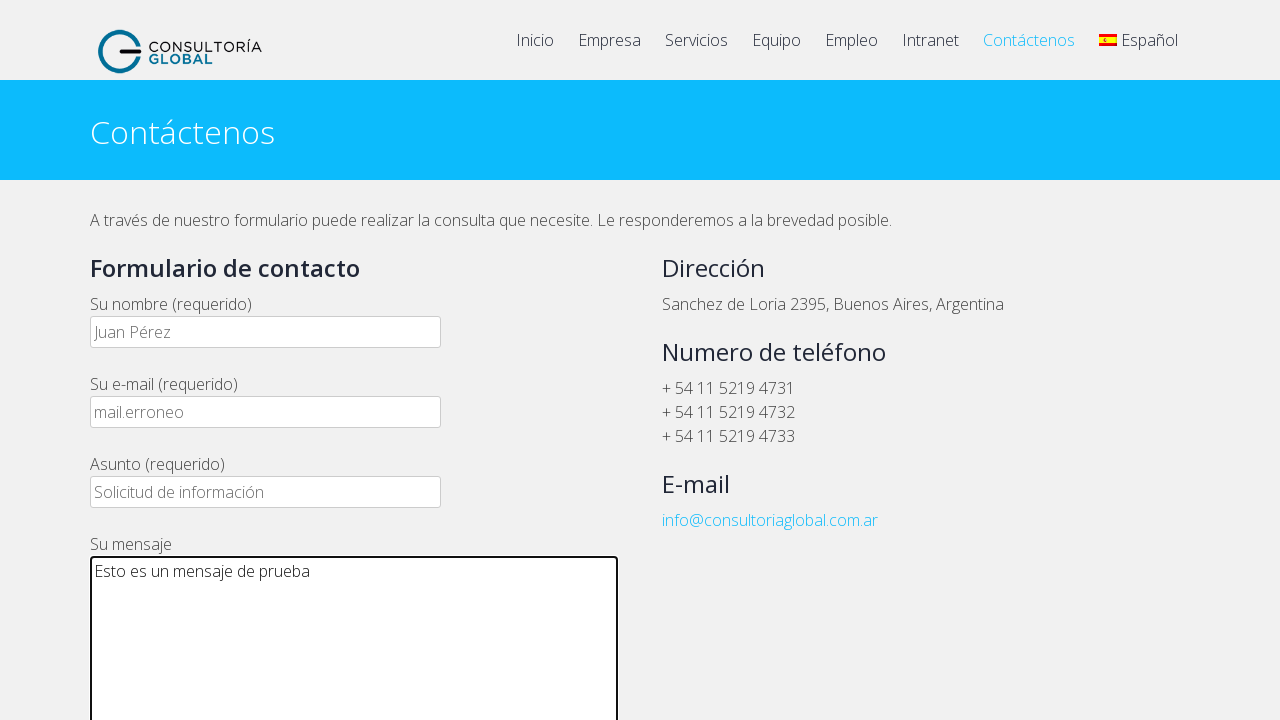

Clicked submit button to validate form at (144, 360) on .wpcf7-submit
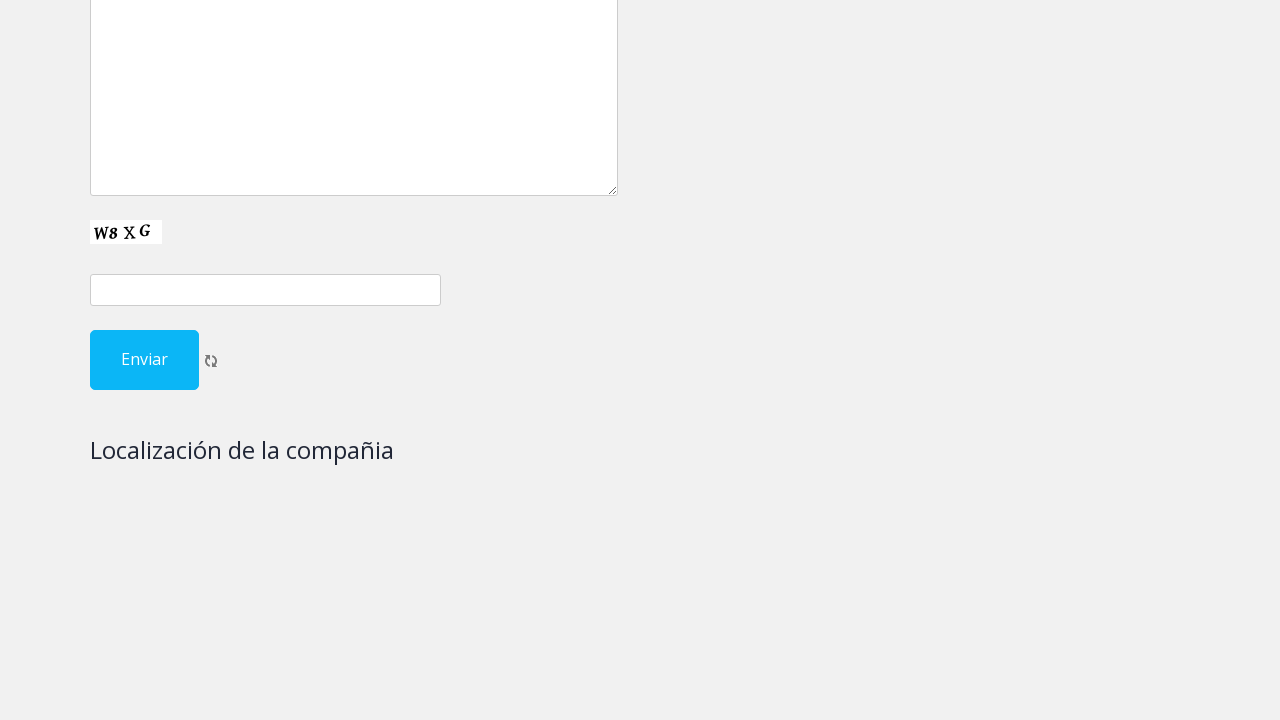

Validation error message appeared
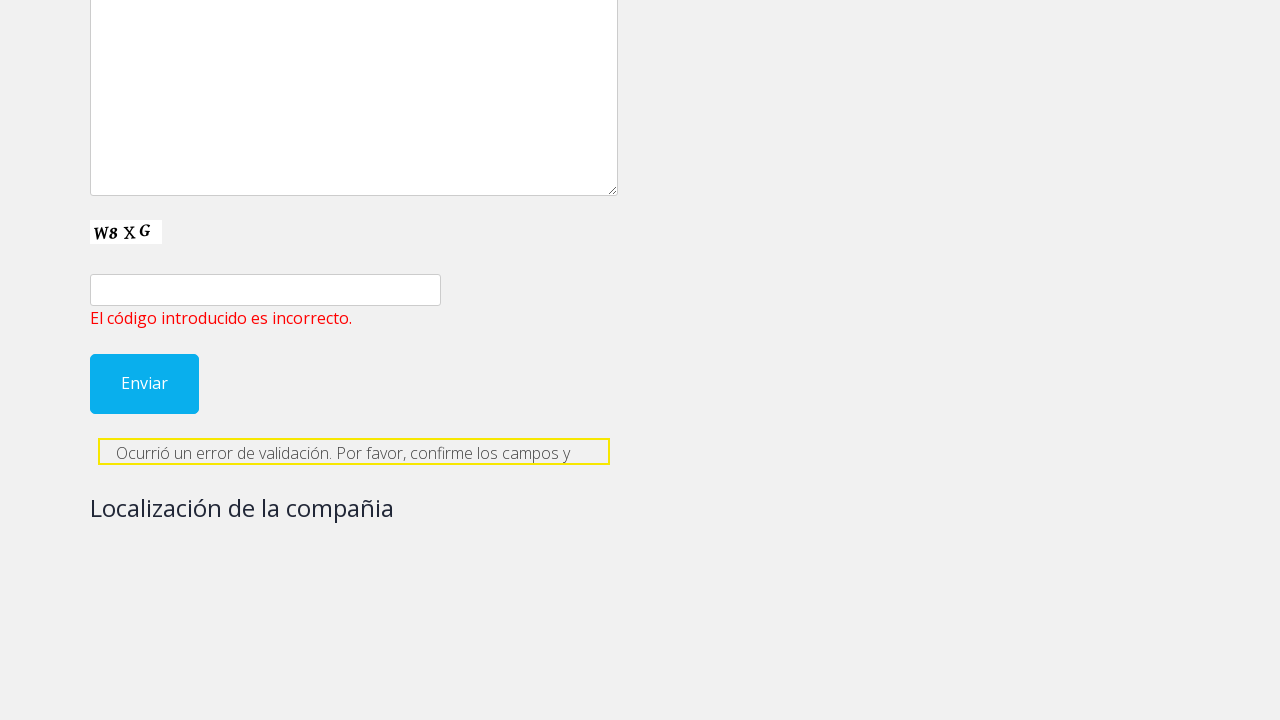

Email validation error is displayed for invalid email address
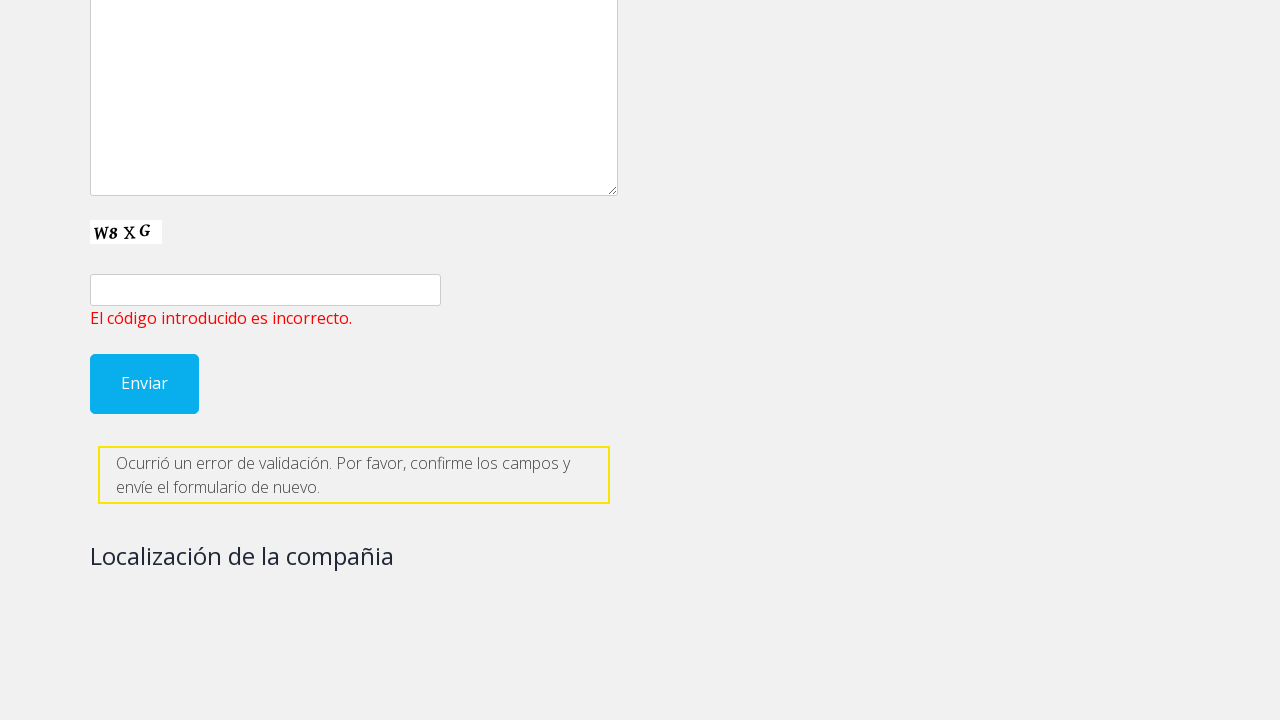

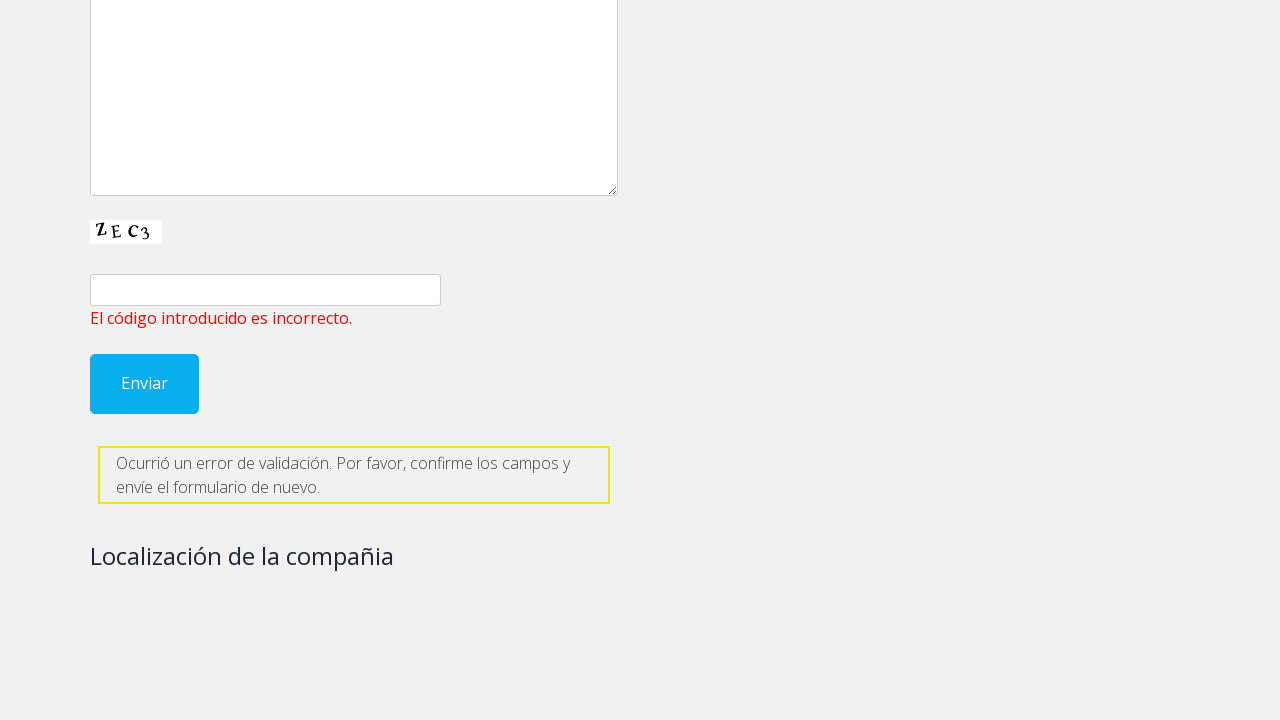